Tests that loading images page properly loads all four images (compass, calendar, award, landscape) by verifying their src attributes contain the expected values.

Starting URL: https://bonigarcia.dev/selenium-webdriver-java/loading-images.html

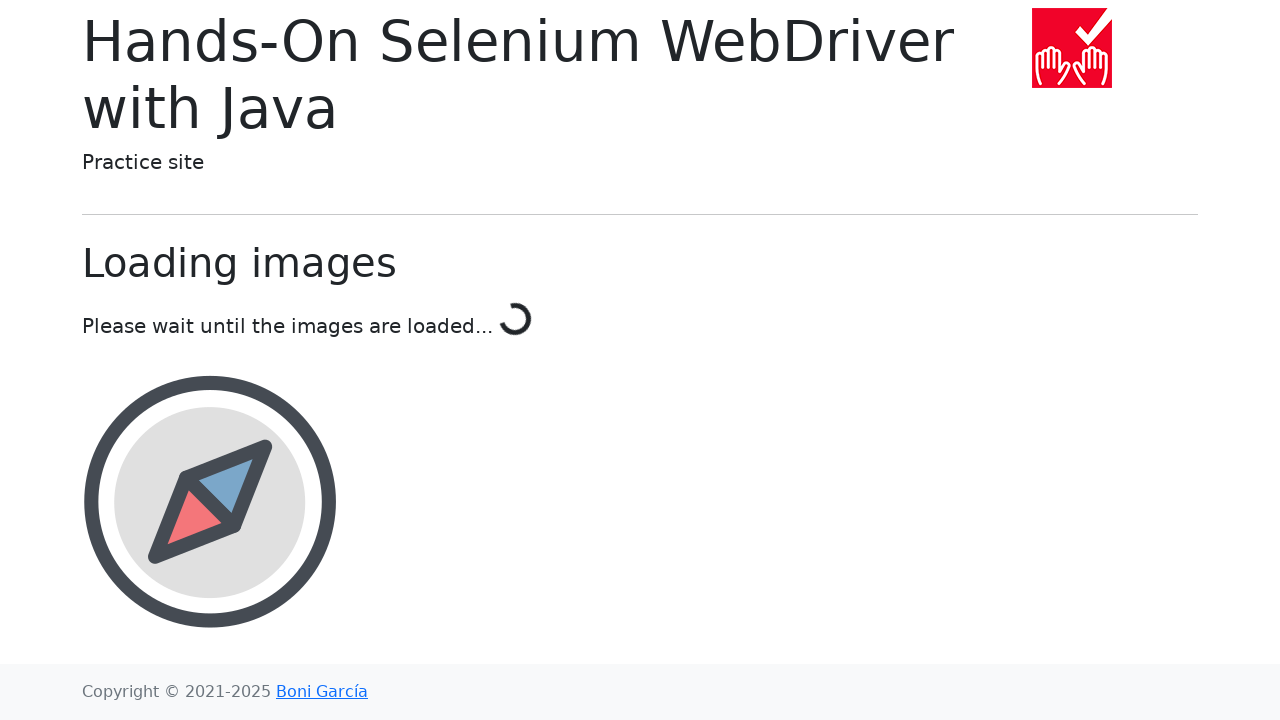

Waited for compass image to load
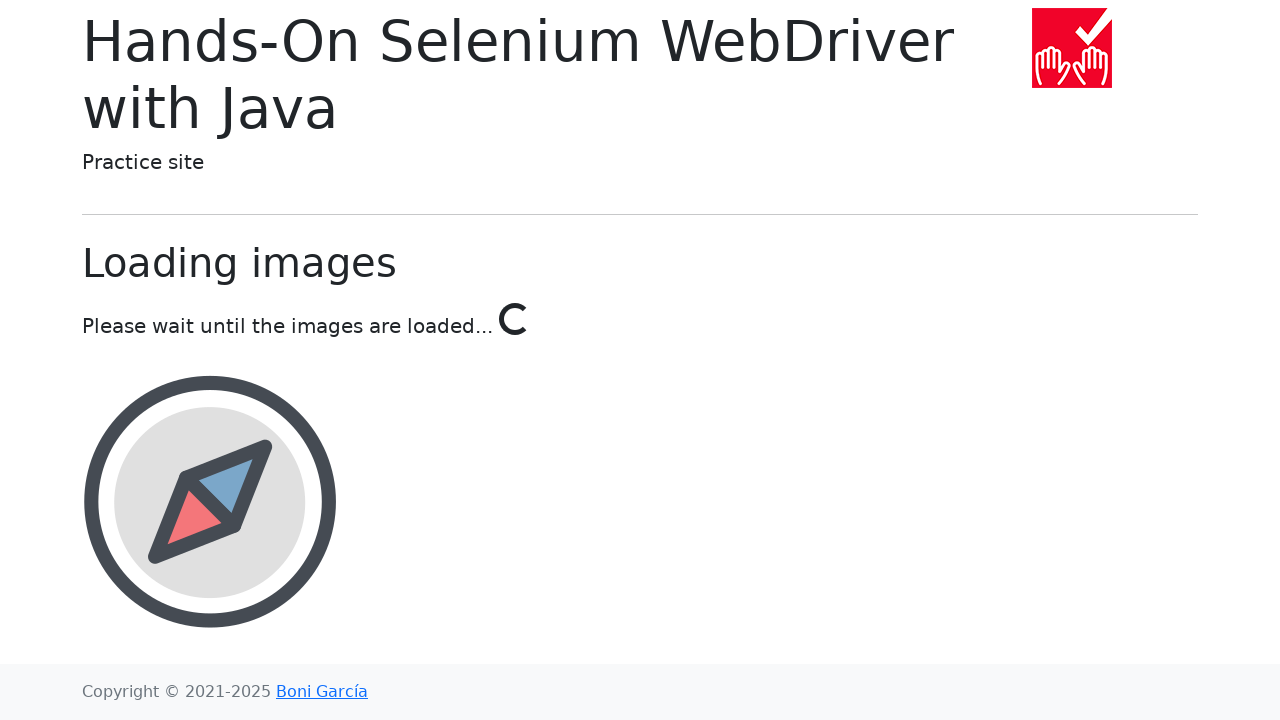

Waited for calendar image to load
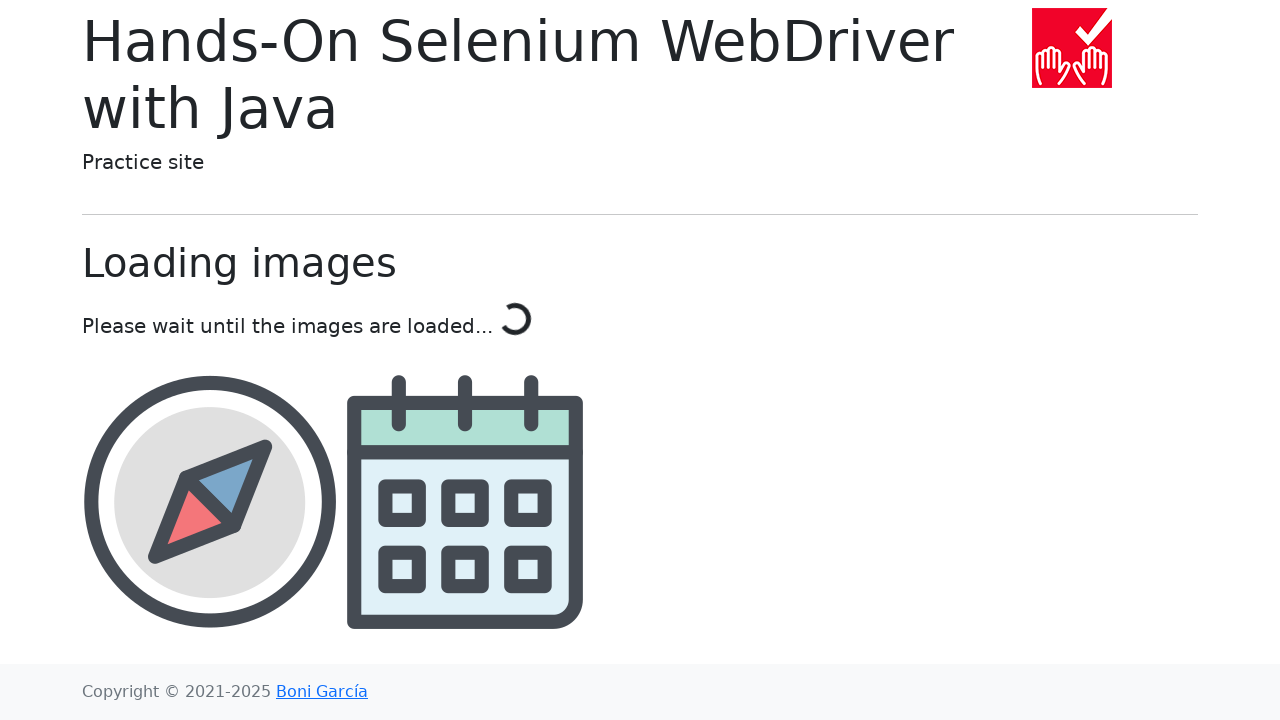

Waited for award image to load
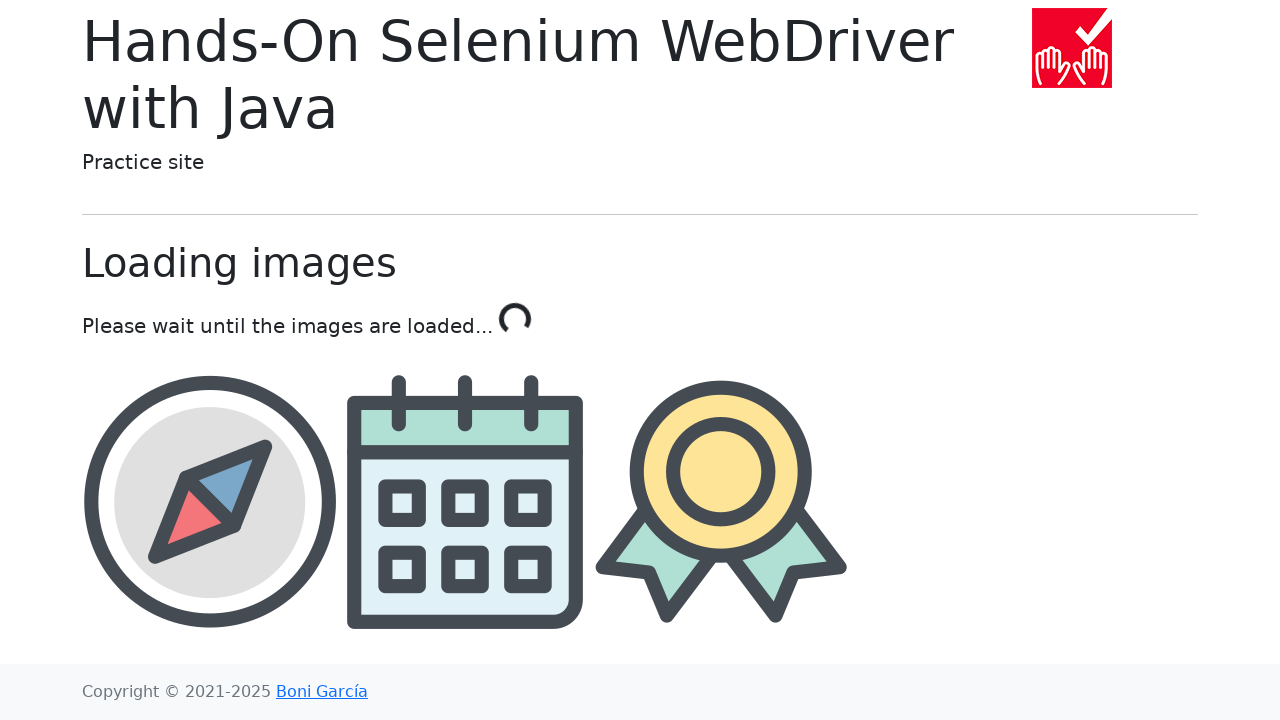

Waited for landscape image to load
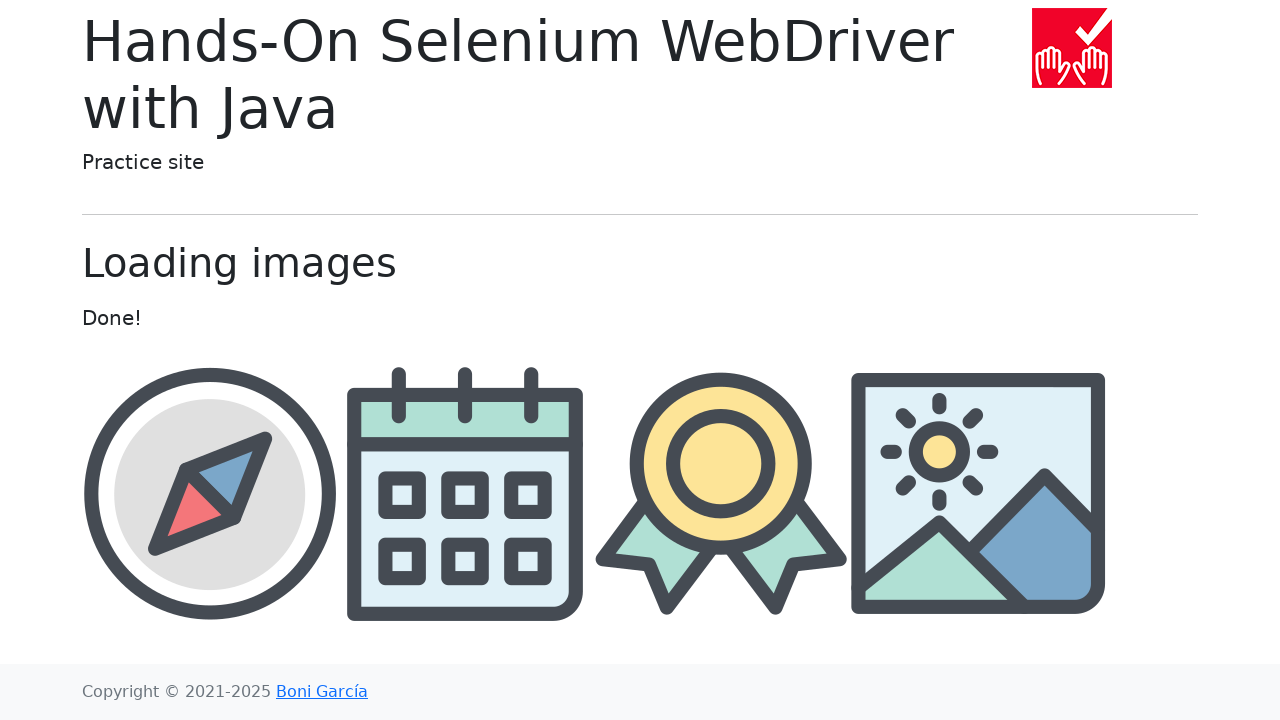

Located compass image element
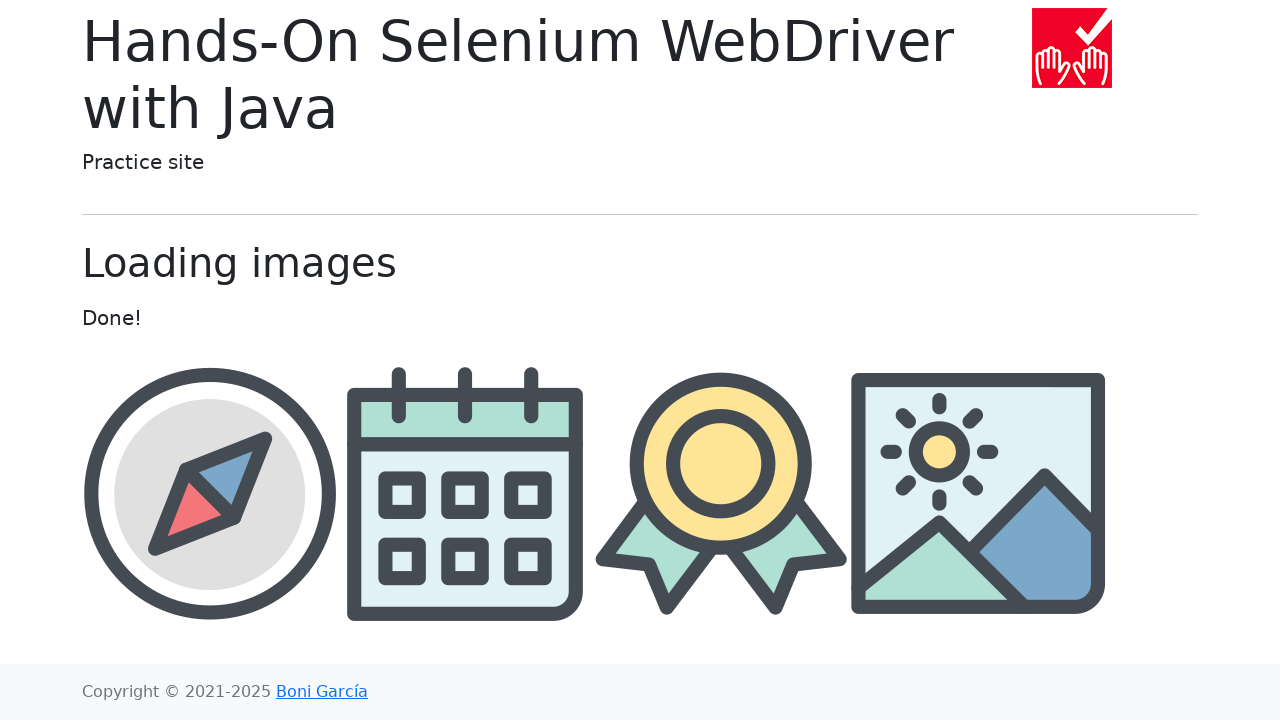

Verified compass image src attribute contains 'compass'
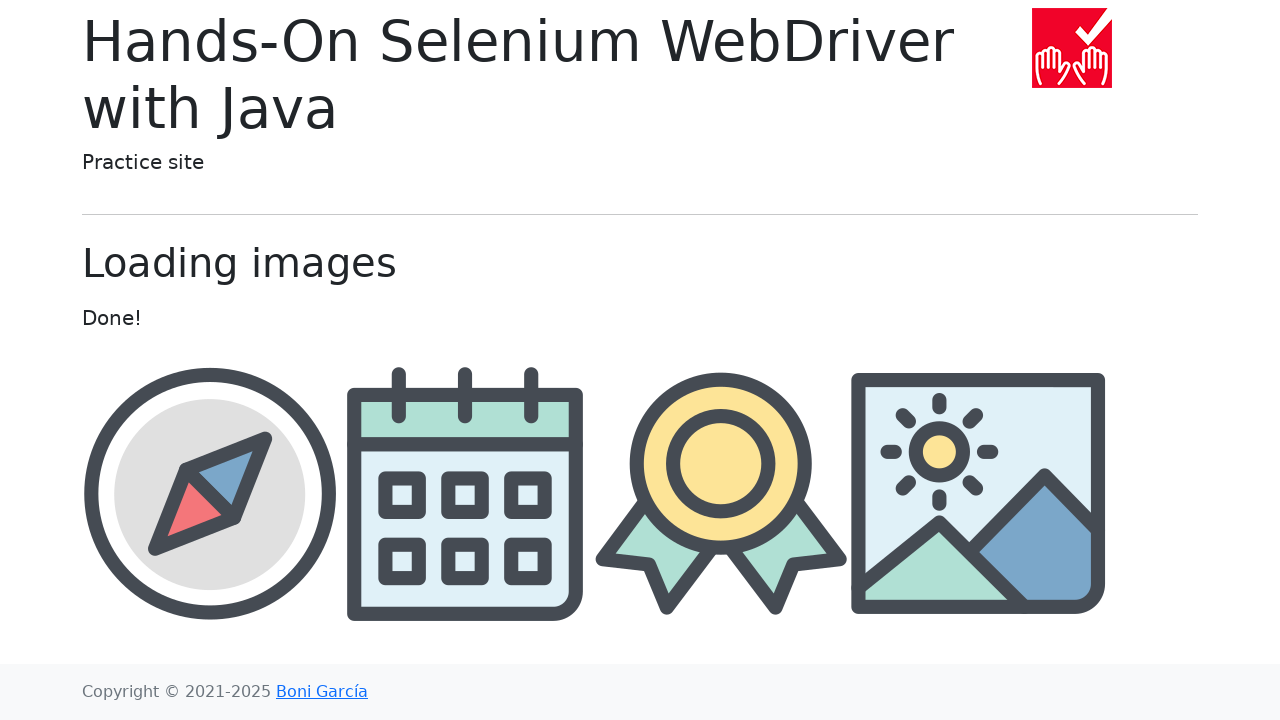

Located calendar image element
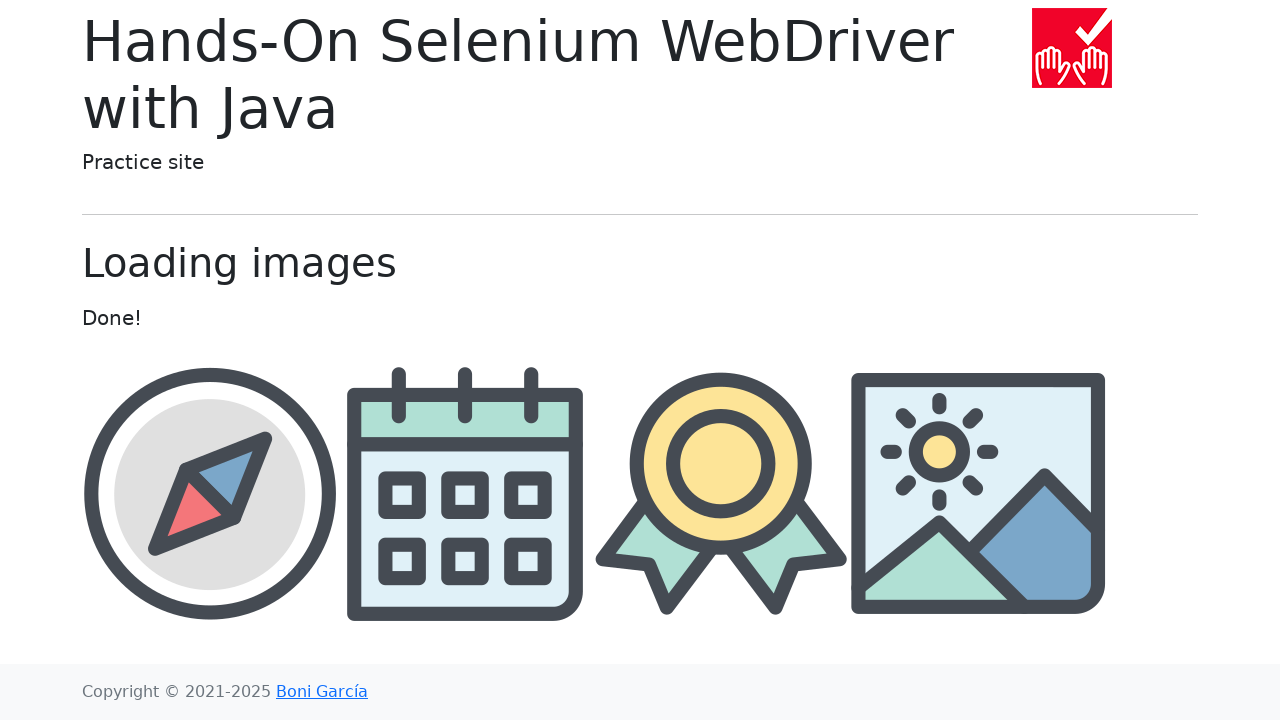

Verified calendar image src attribute contains 'calendar'
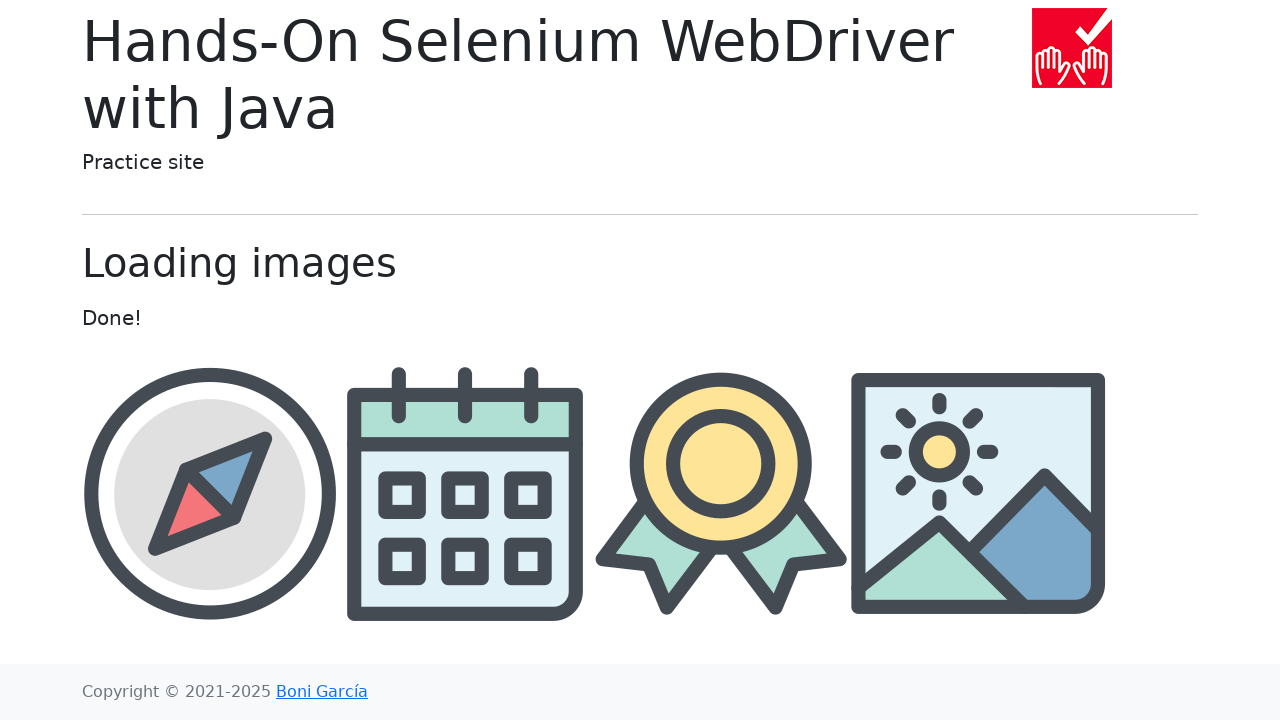

Located award image element
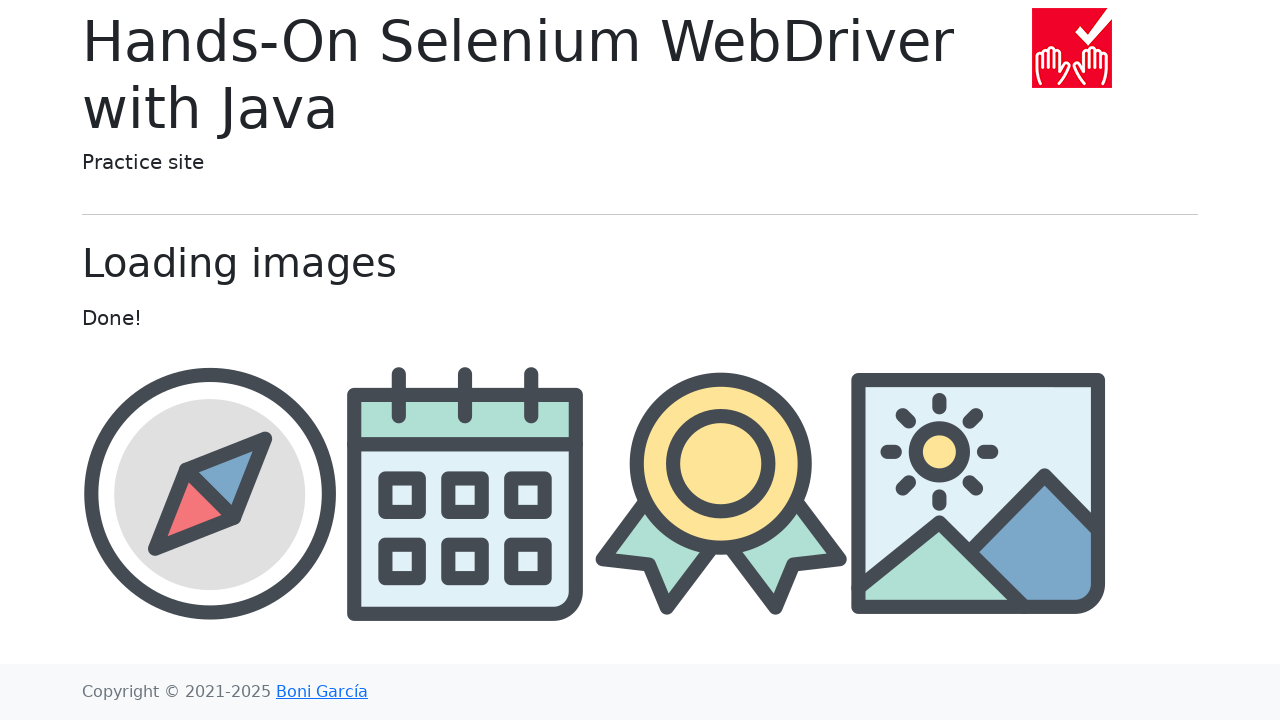

Verified award image src attribute contains 'award'
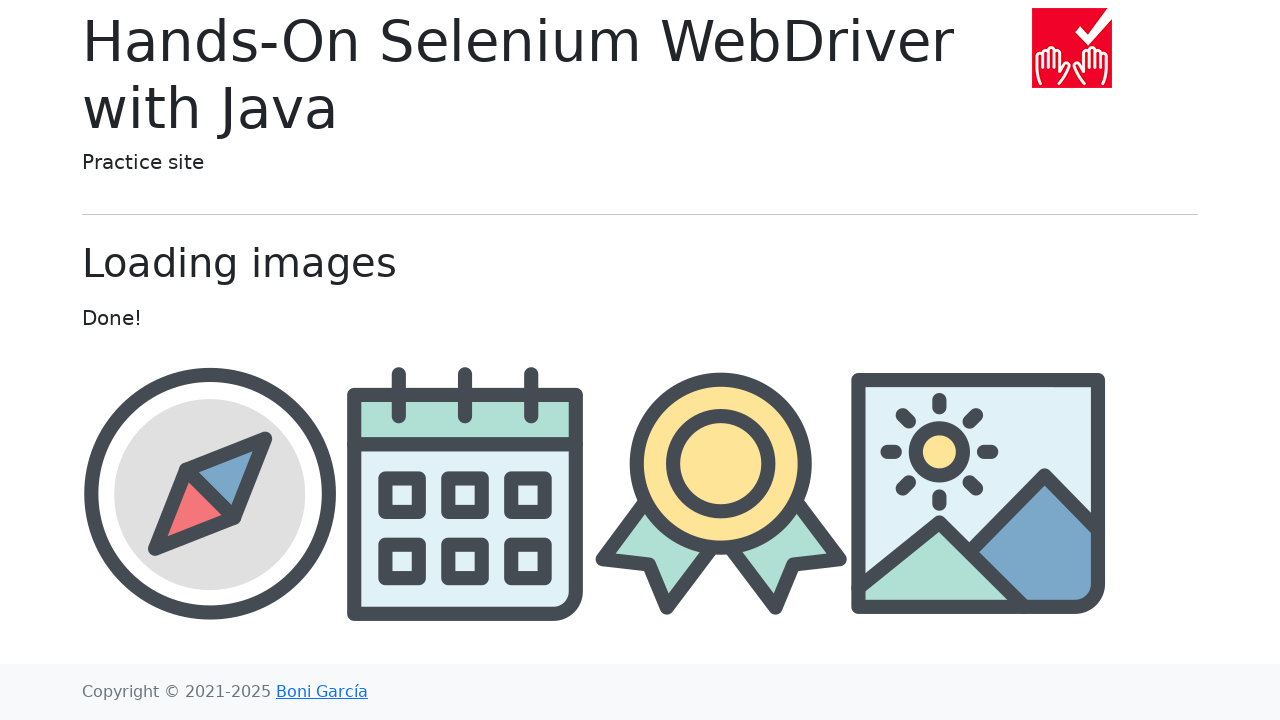

Located landscape image element
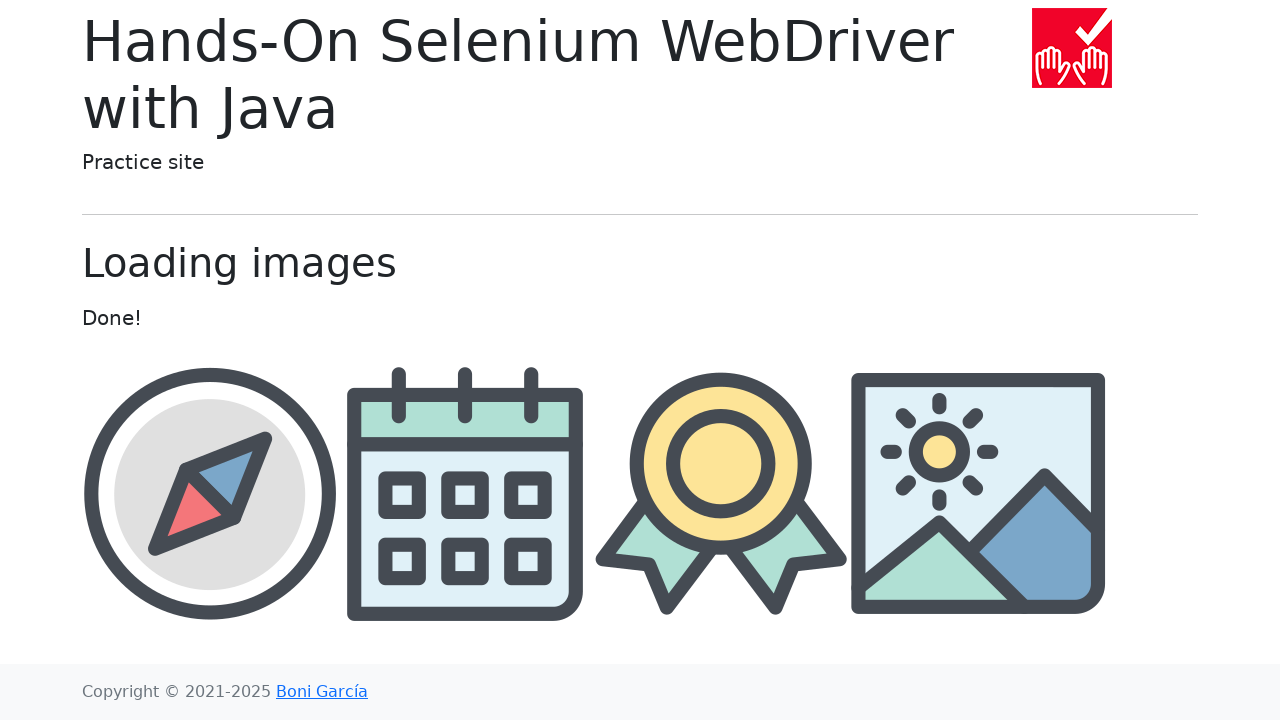

Verified landscape image src attribute contains 'landscape'
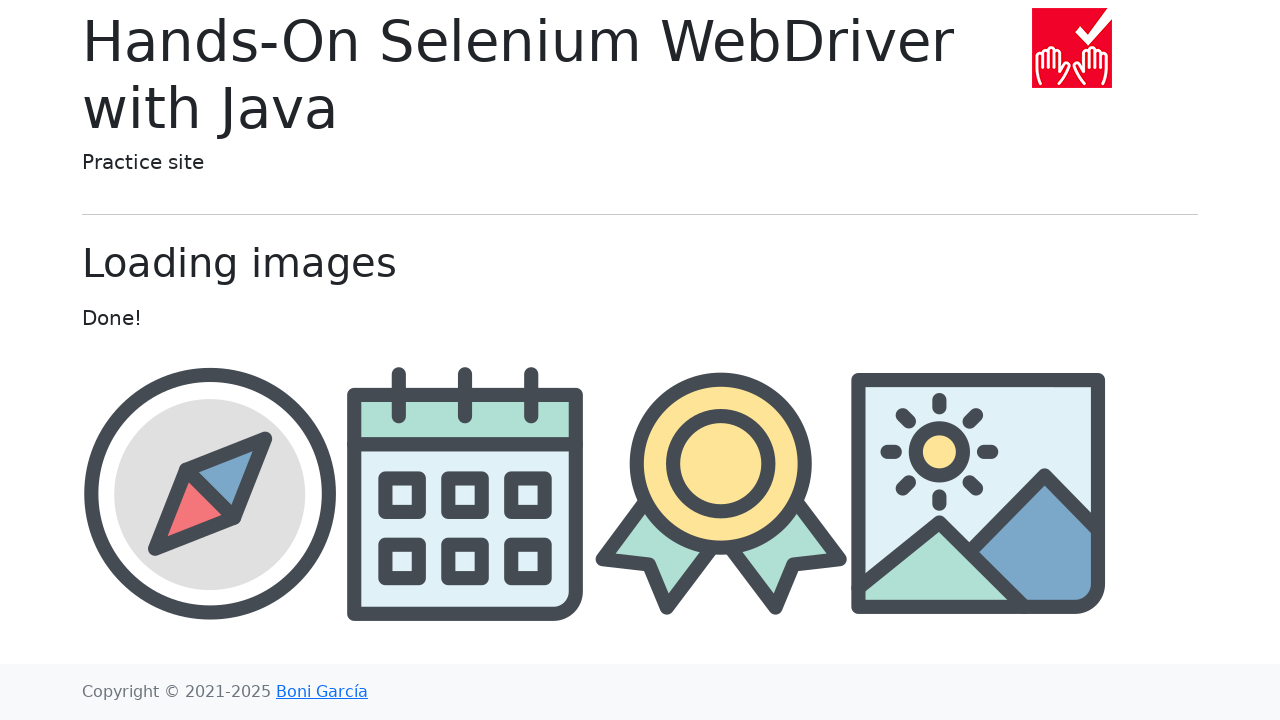

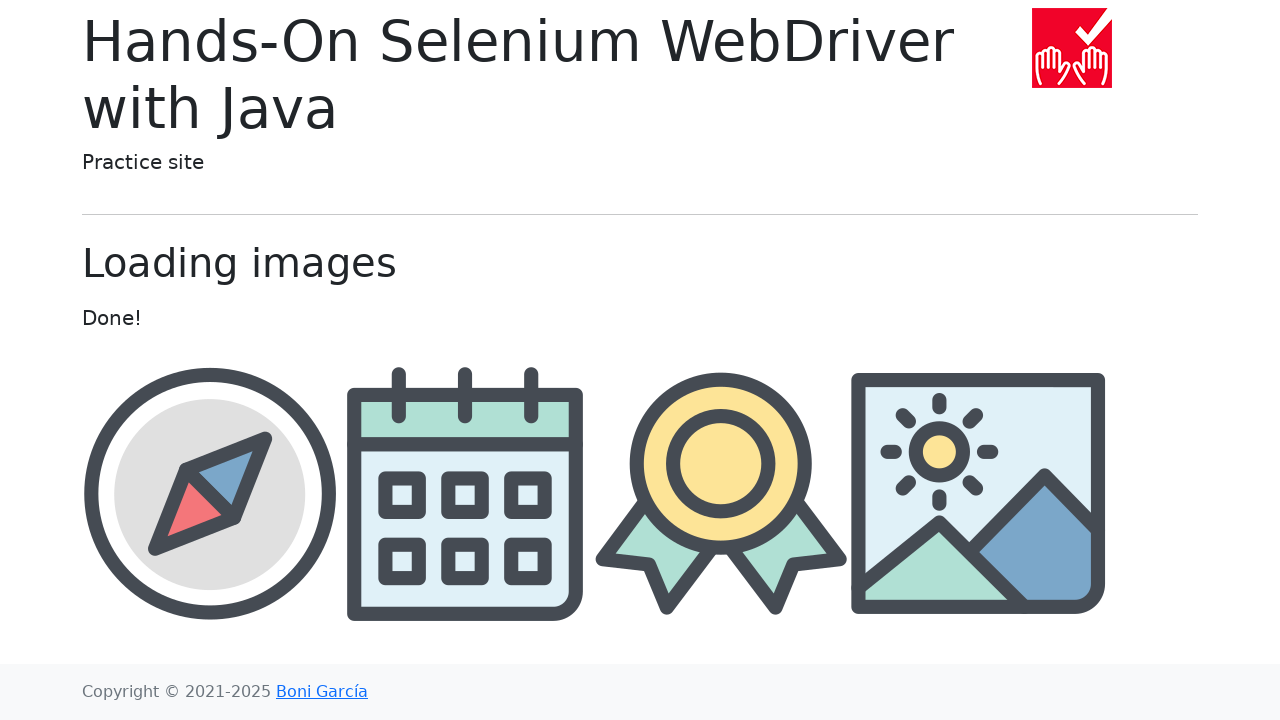